Tests a registration/contact form by filling in all fields including first name, last name, gender, date of birth, address, email, password, company, role dropdown, and comment, then submitting the form.

Starting URL: https://katalon-test.s3.amazonaws.com/demo-aut/dist/html/form.html

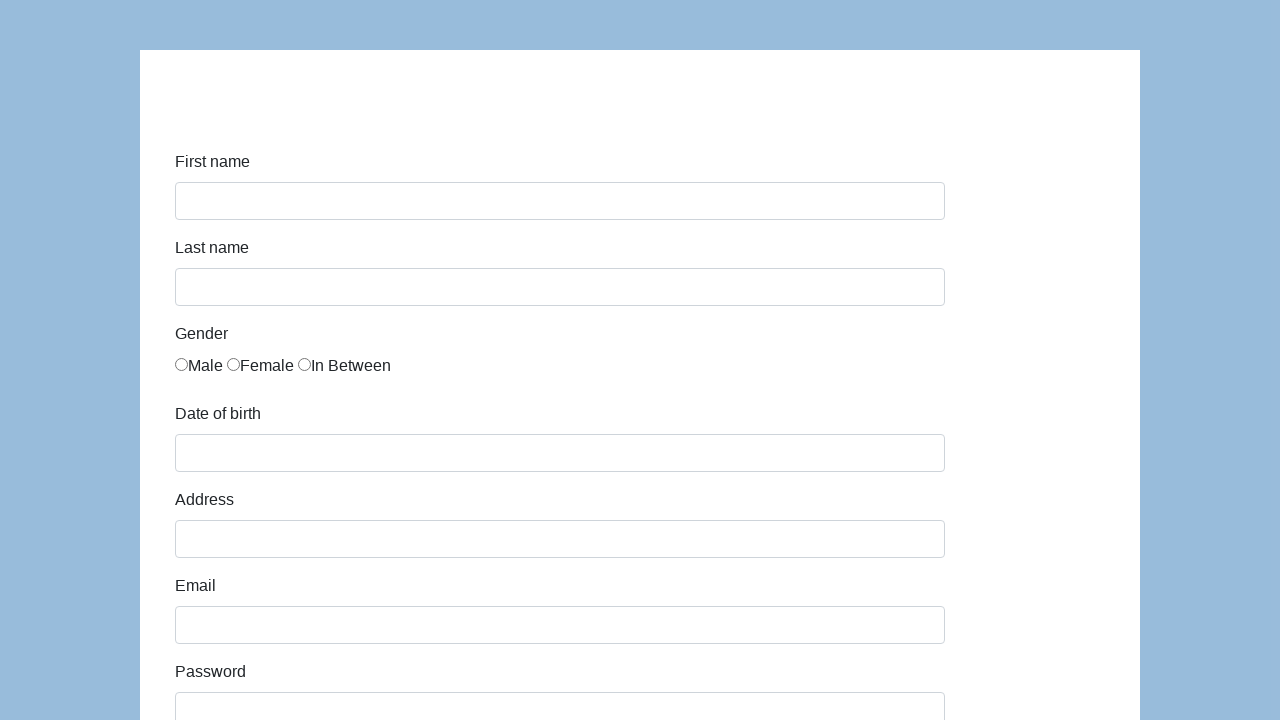

Filled first name field with 'Karol' on #first-name
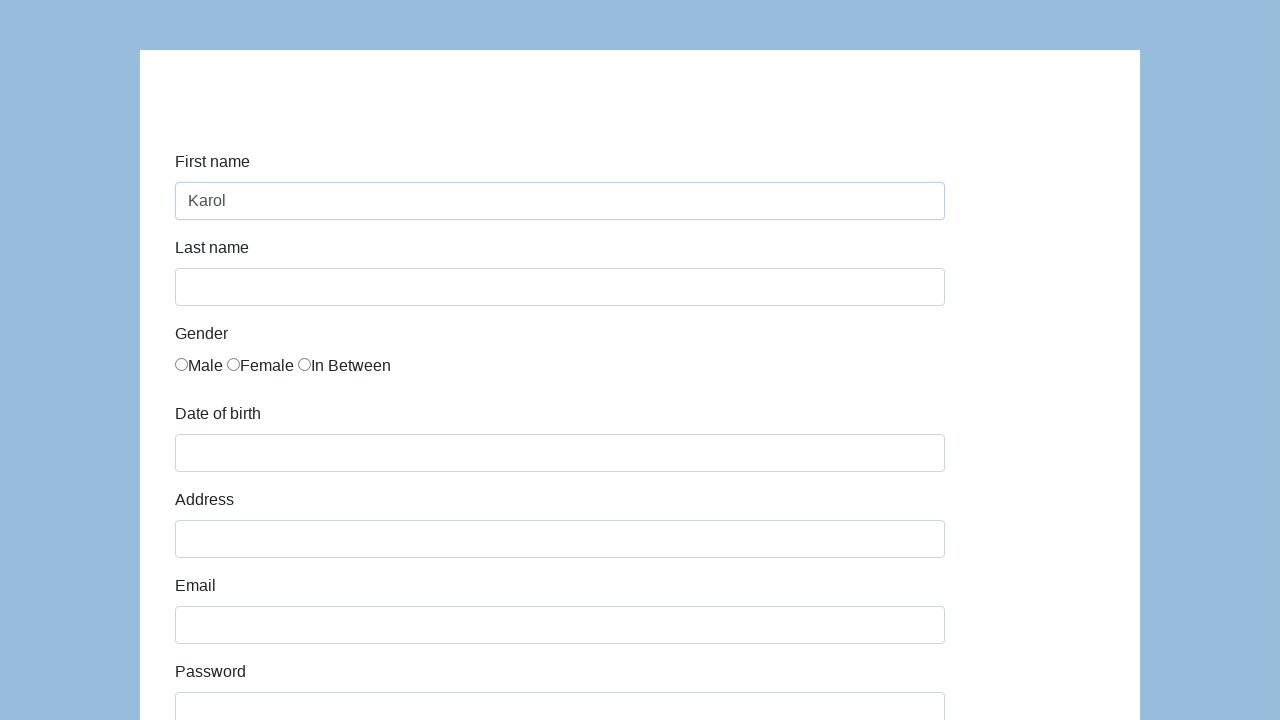

Filled last name field with 'Kowalski' on #last-name
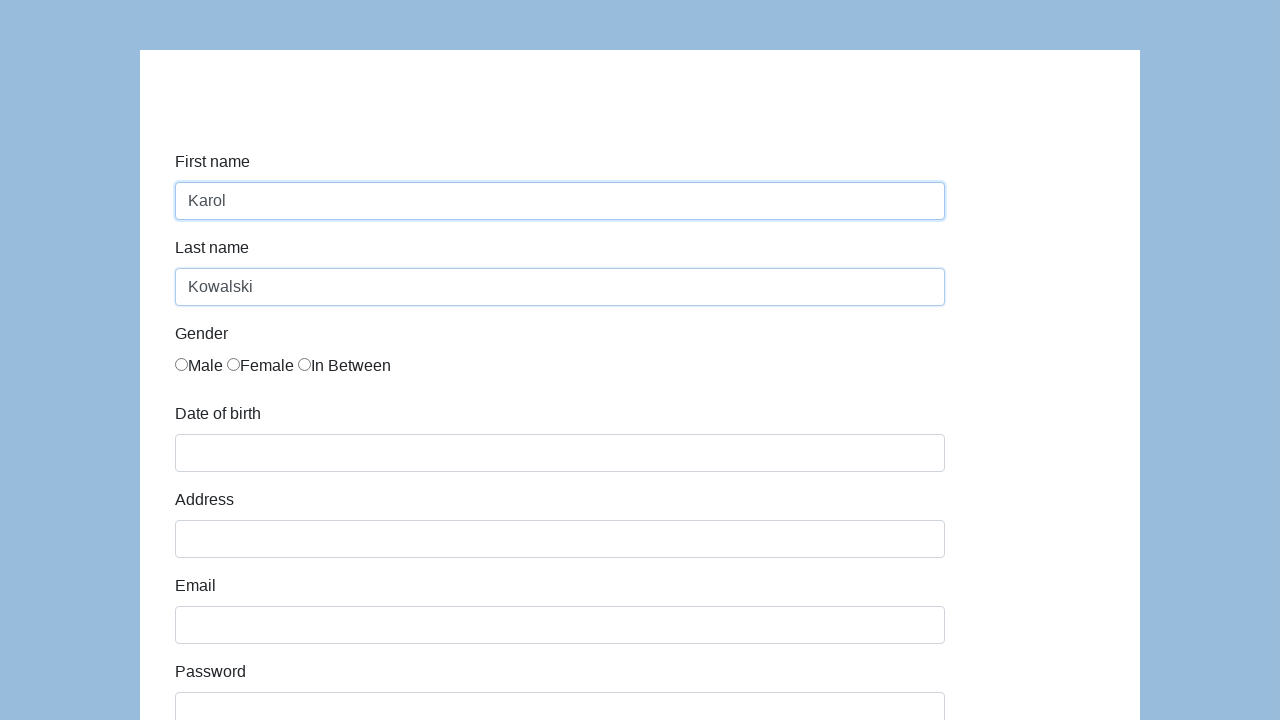

Selected Male gender option at (182, 364) on input[name='gender'] >> nth=0
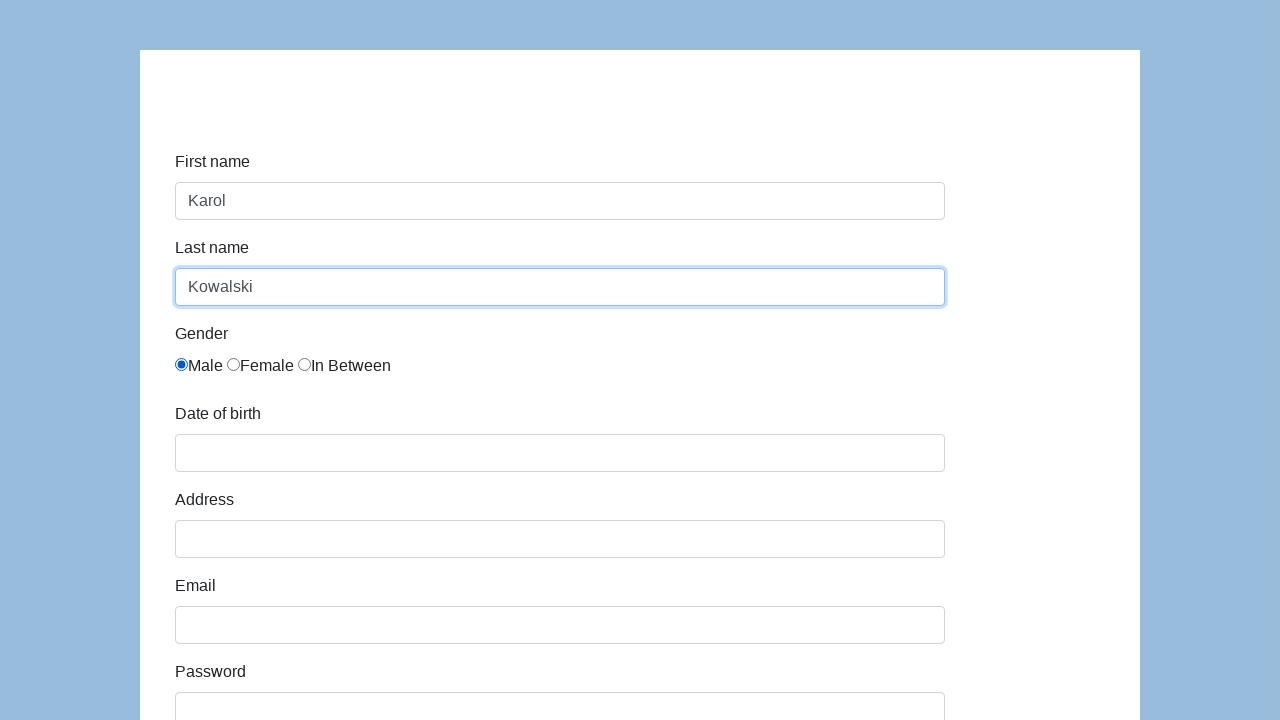

Filled date of birth with '05/22/2010' on #dob
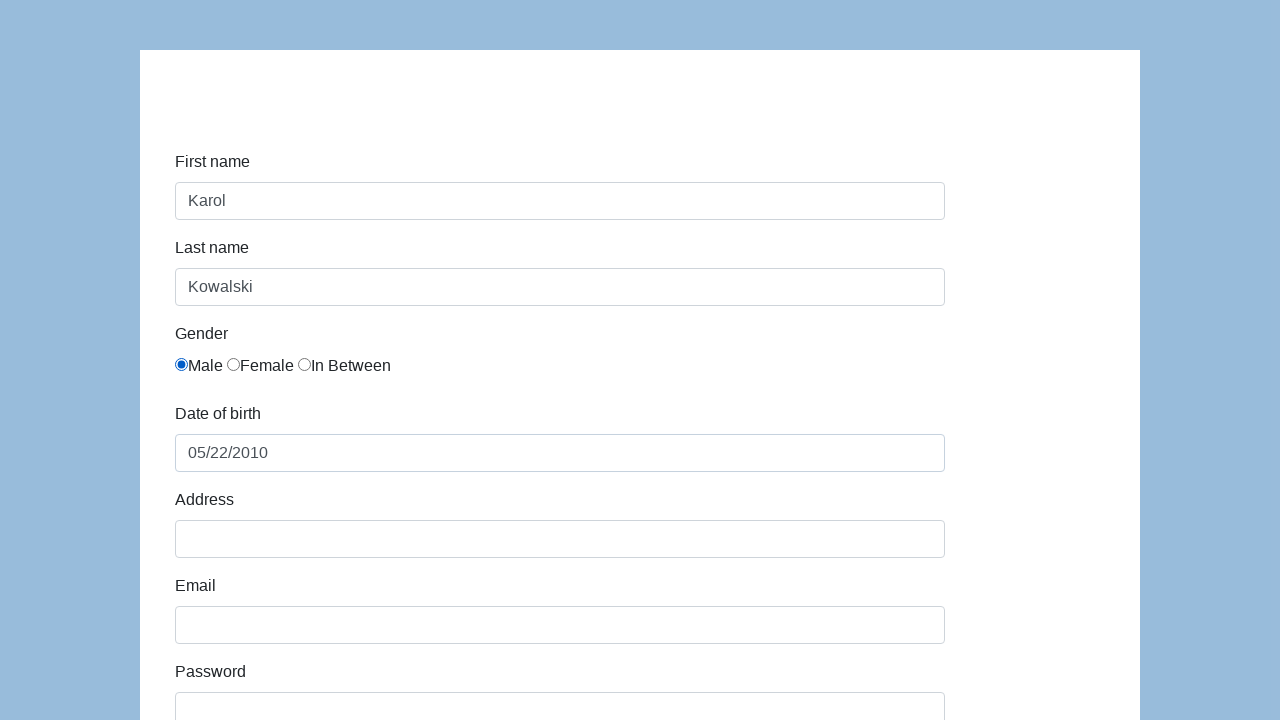

Filled address field with 'Prosta 51' on #address
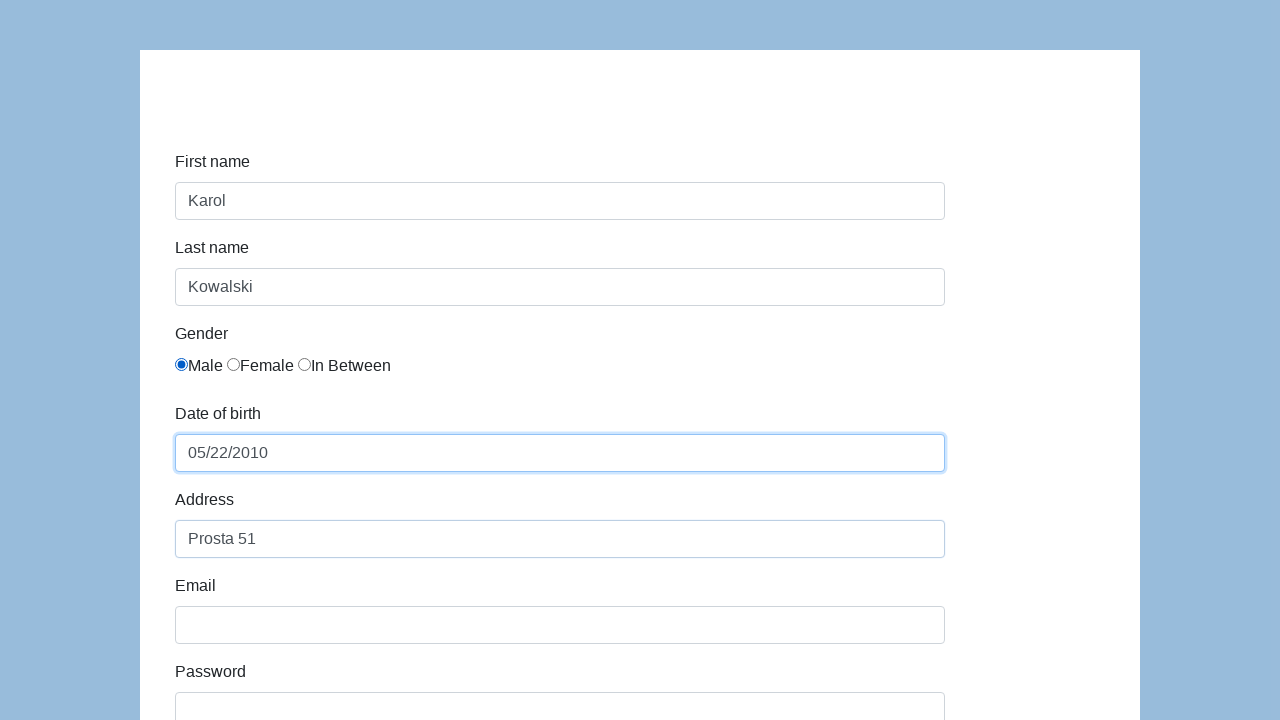

Filled email field with 'karol.kowalski@mailinator.com' on #email
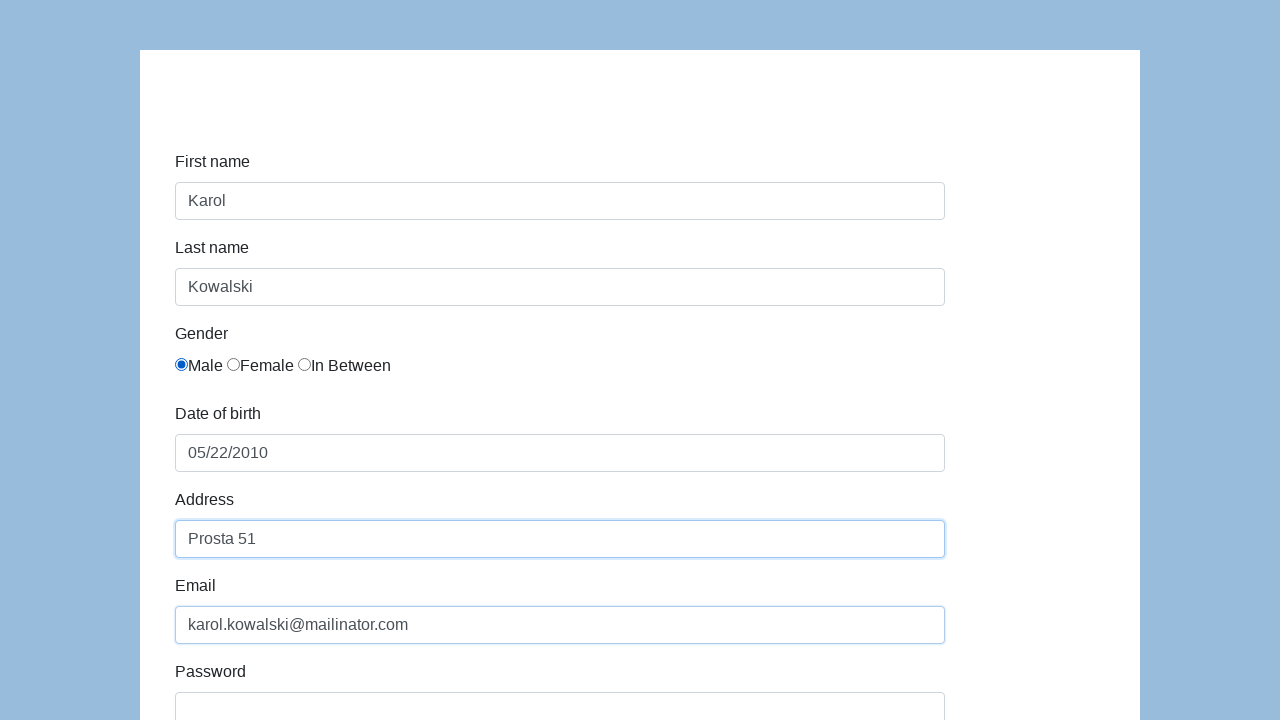

Filled password field with 'Pass123' on #password
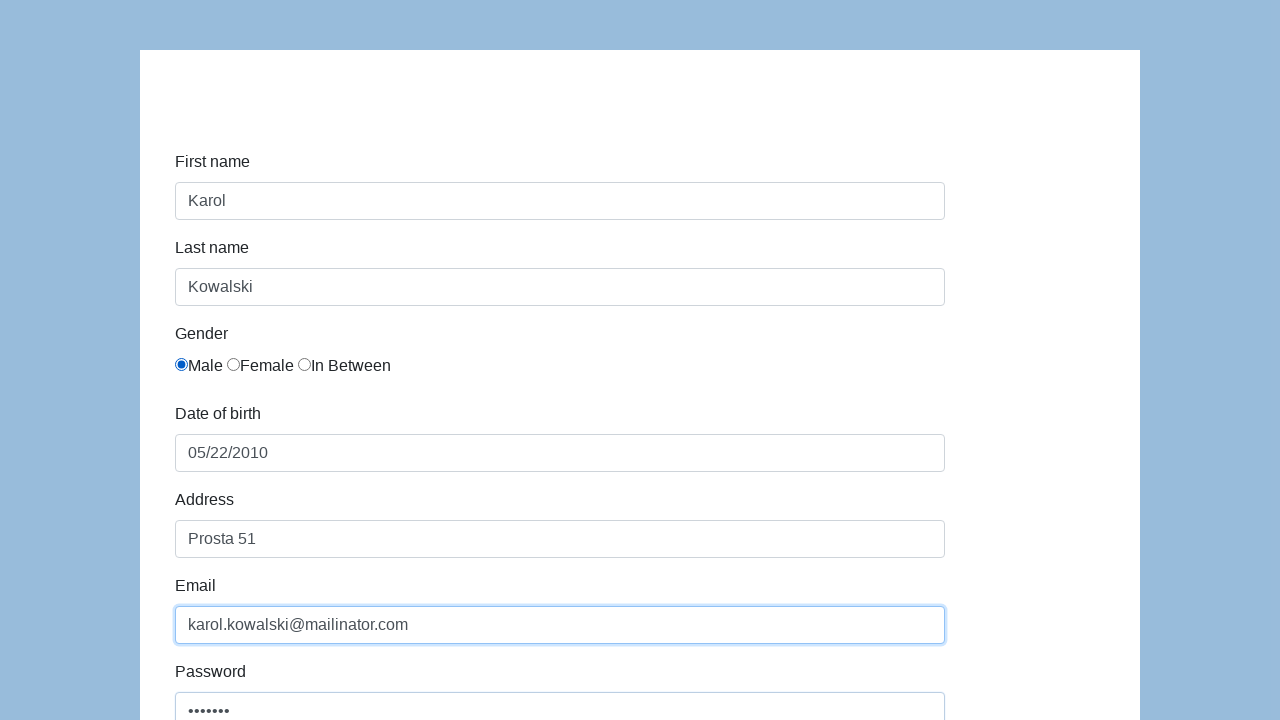

Filled company field with 'Coders Lab' on #company
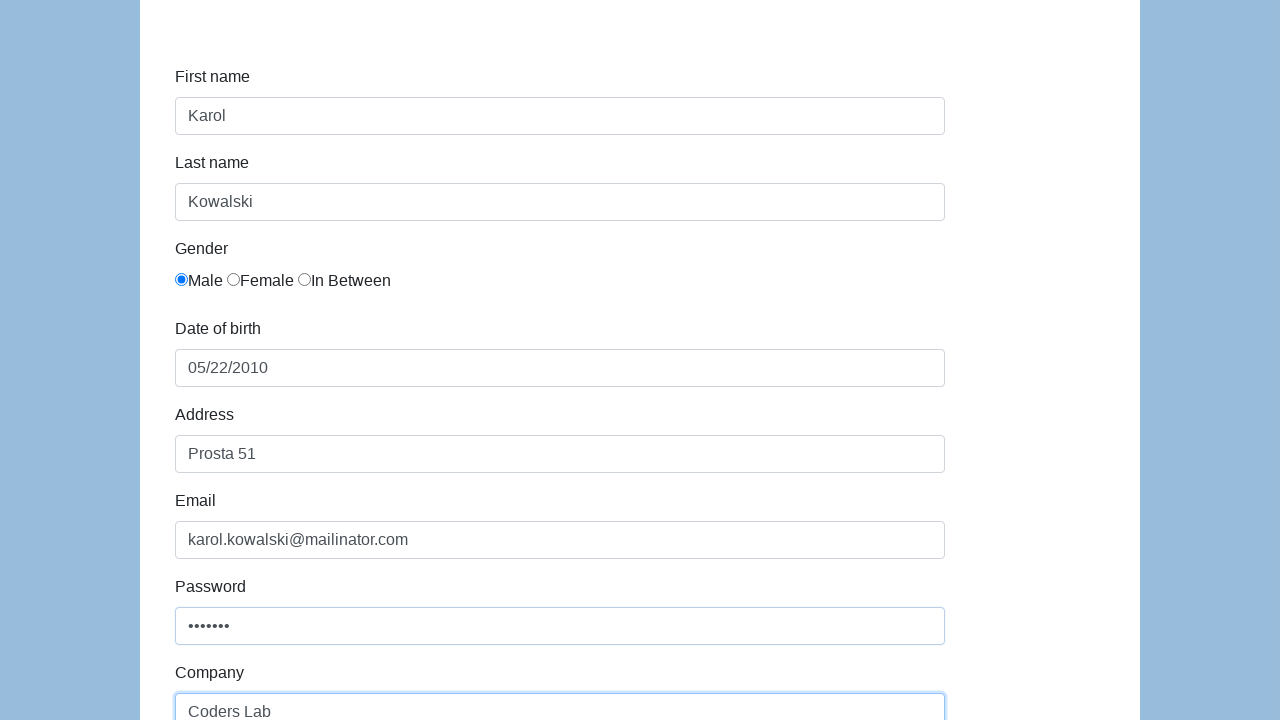

Selected 'Manager' from role dropdown on #role
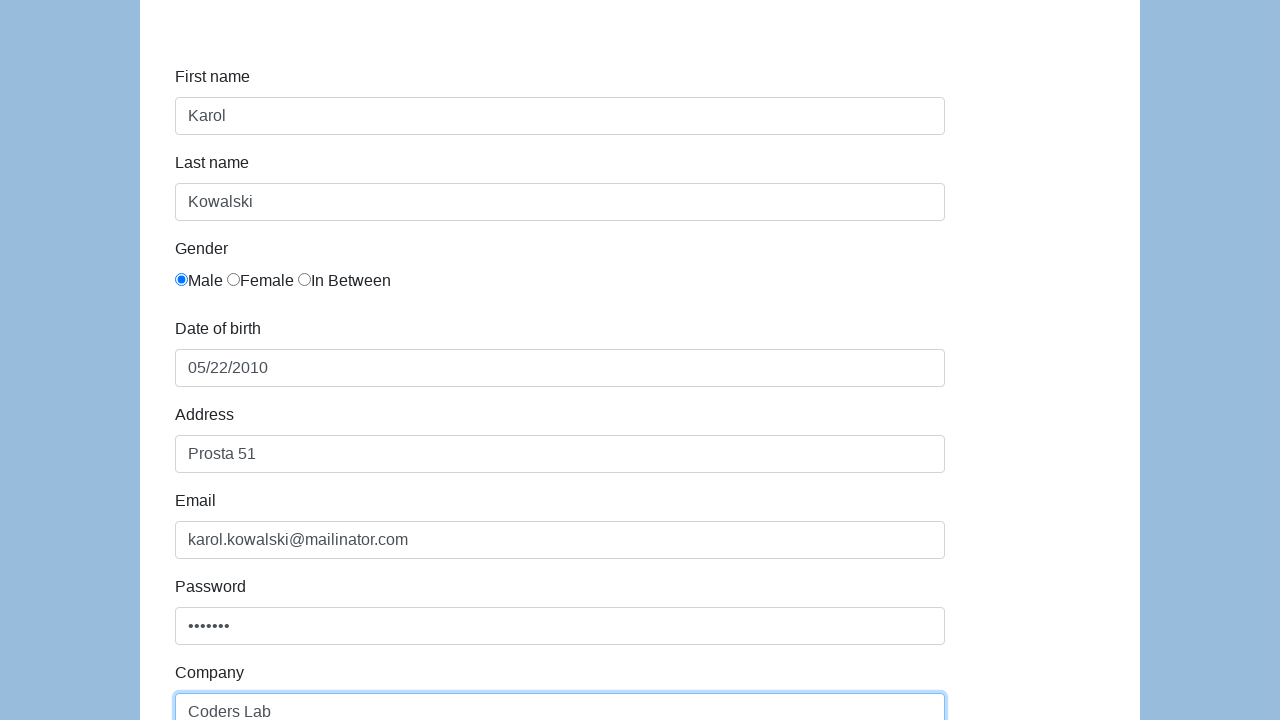

Filled comment field with 'To jest mój pierwszy automat testowy' on #comment
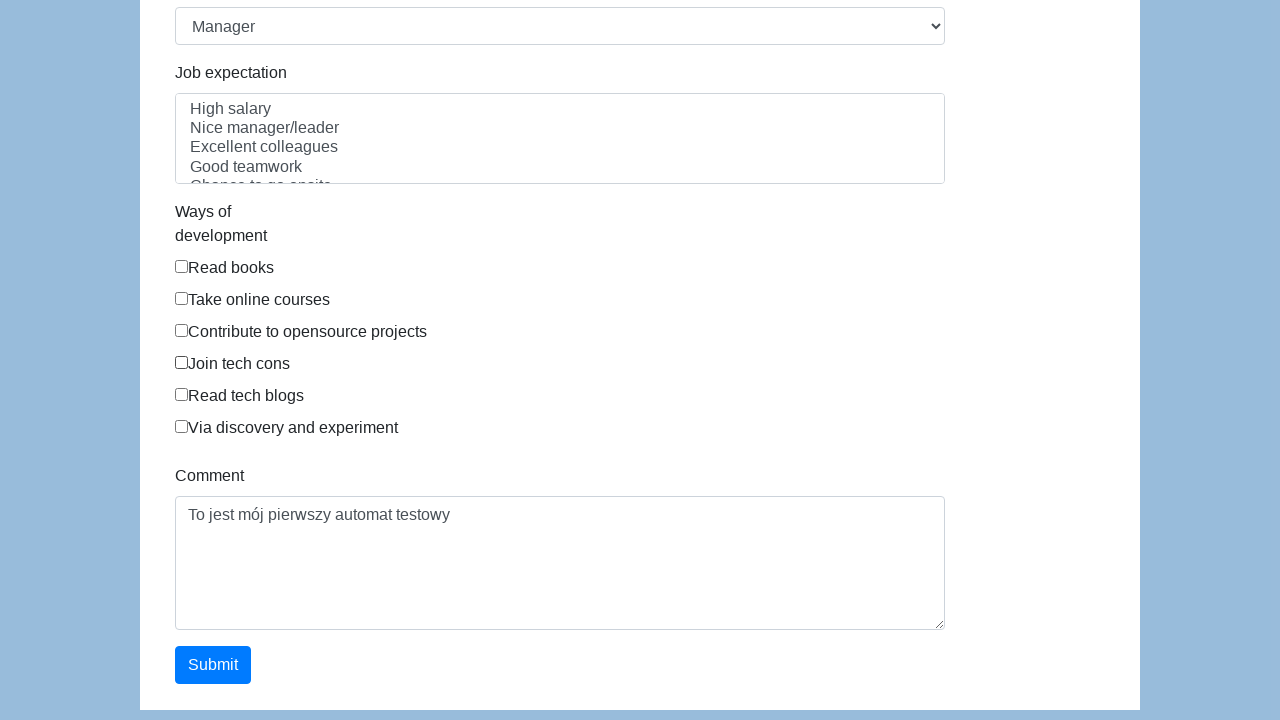

Clicked submit button to submit the form at (213, 665) on #submit
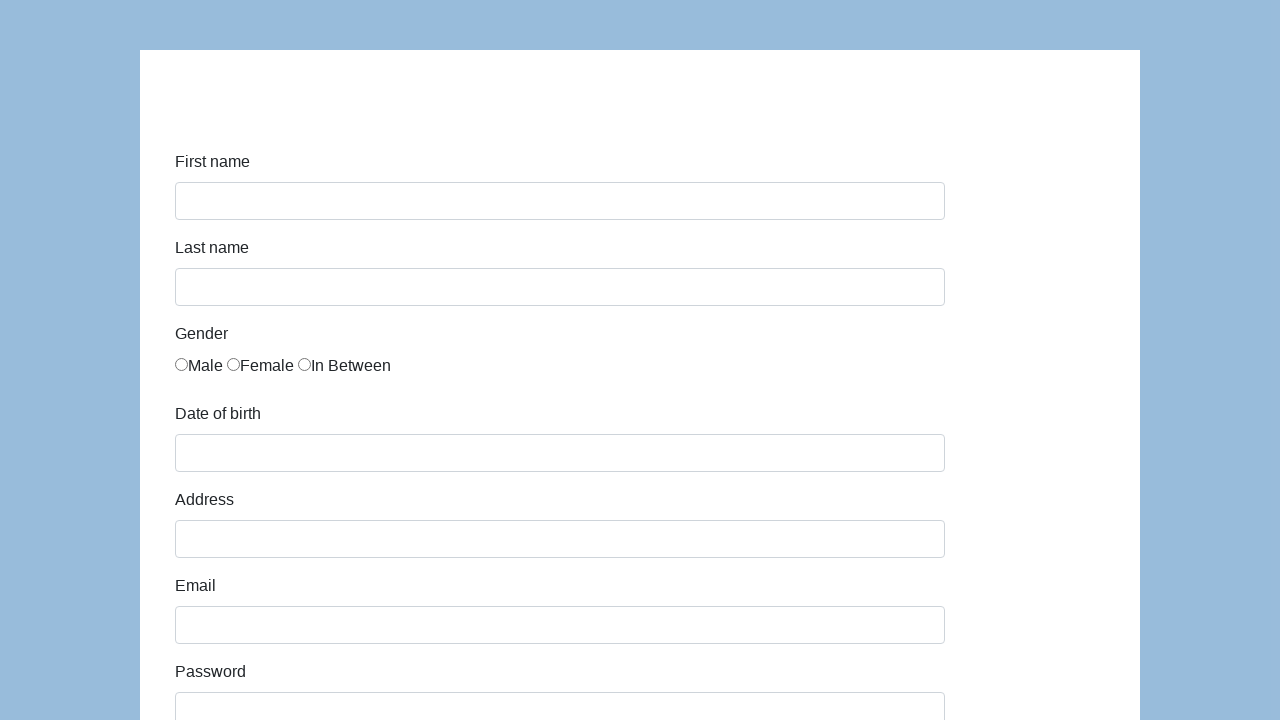

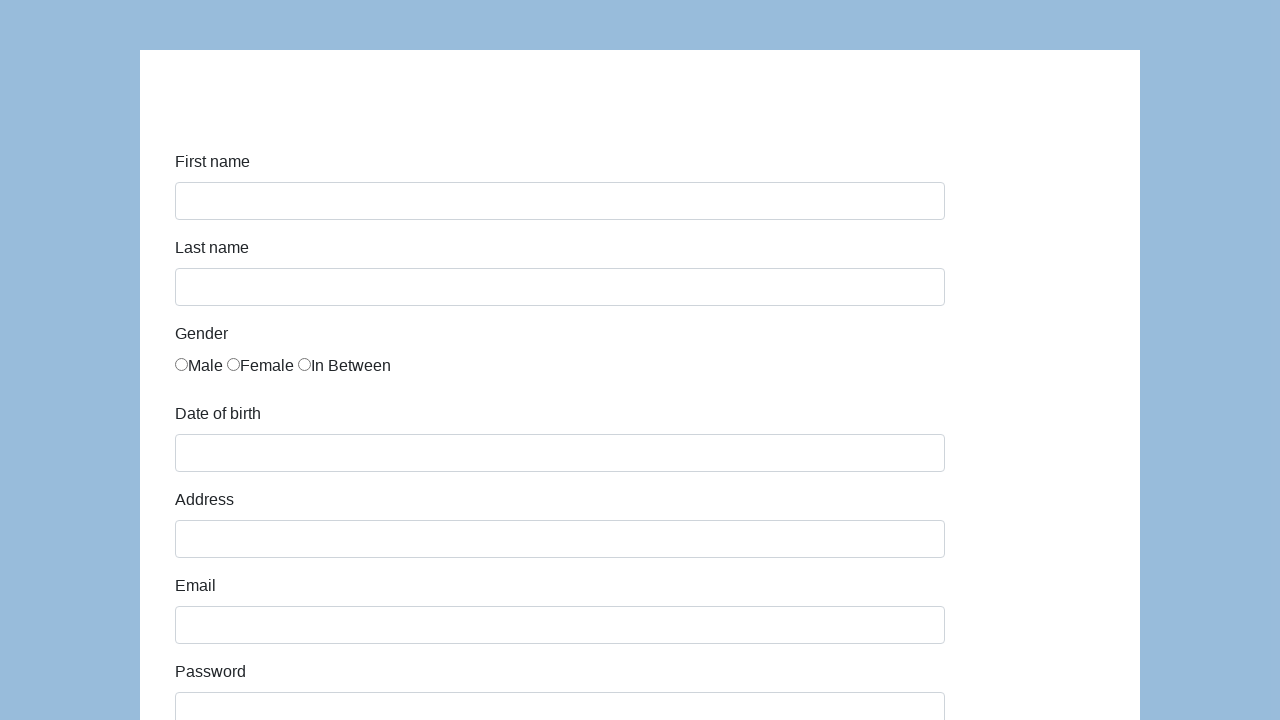